Navigates to exotel.com and verifies the page loads by checking the title

Starting URL: http://exotel.com

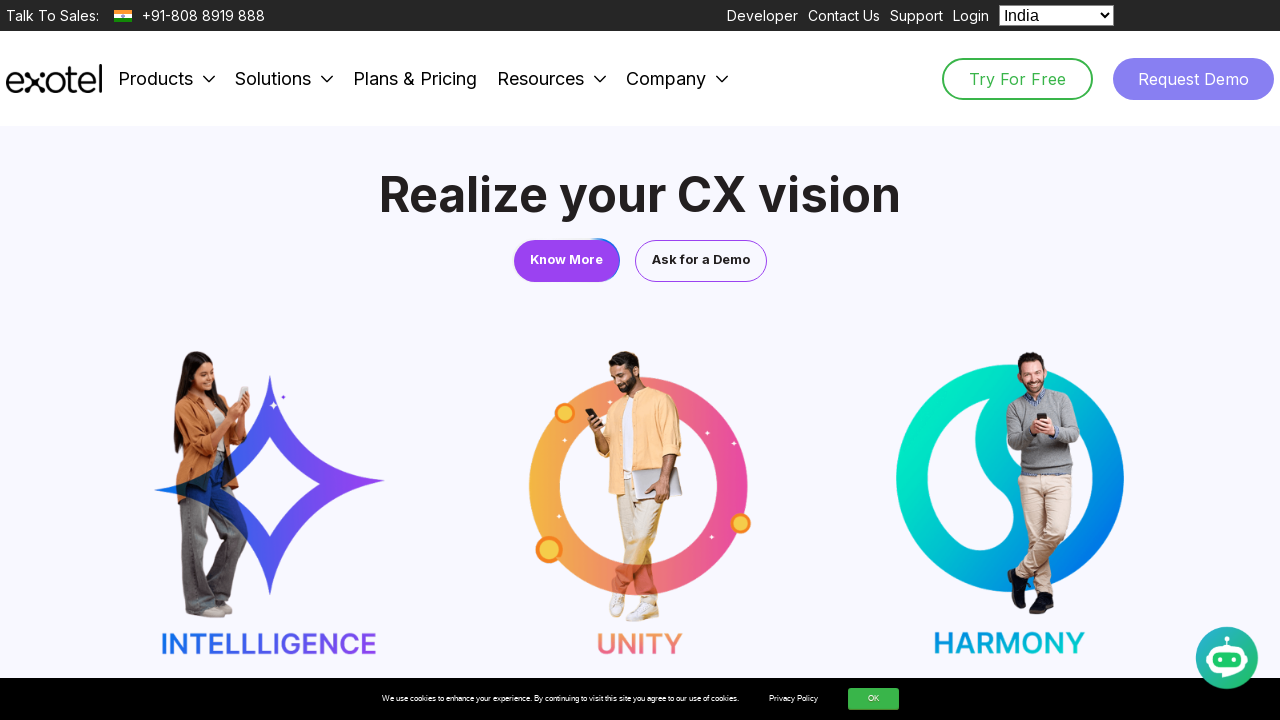

Waited for page to reach domcontentloaded state
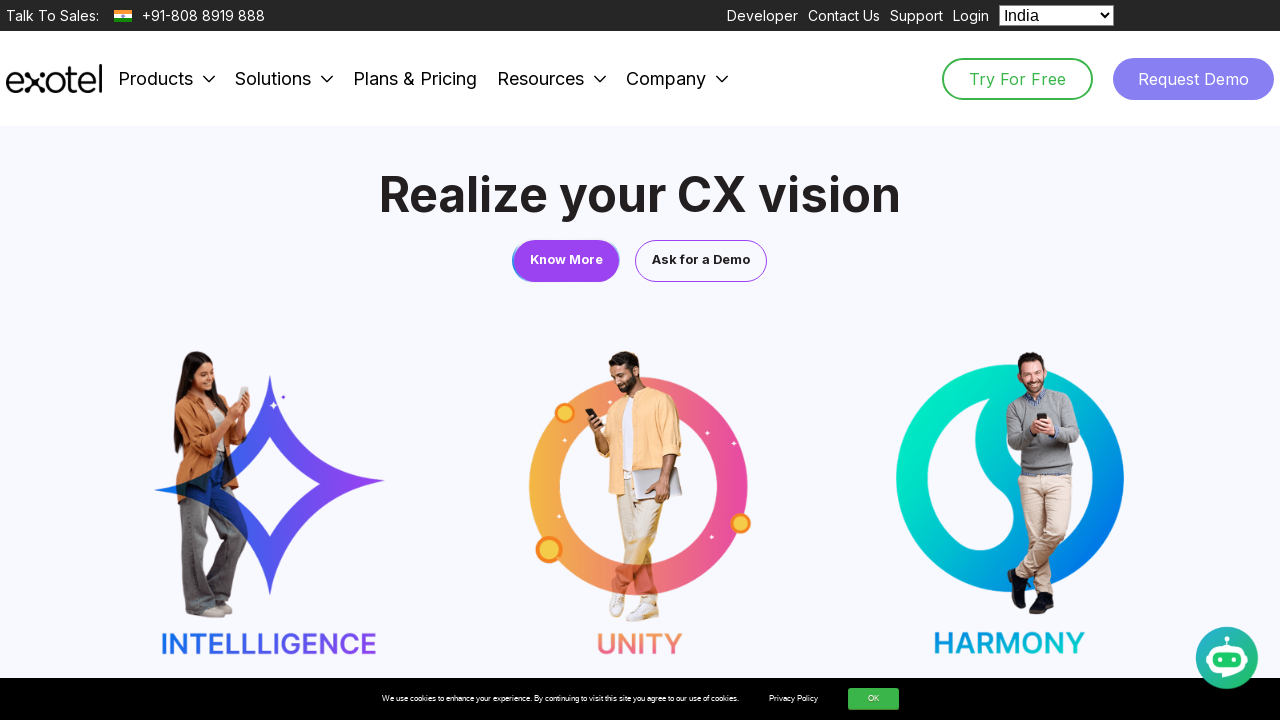

Retrieved page title: Transform Customer Experience and Engagement with AI | Exotel | Exotel
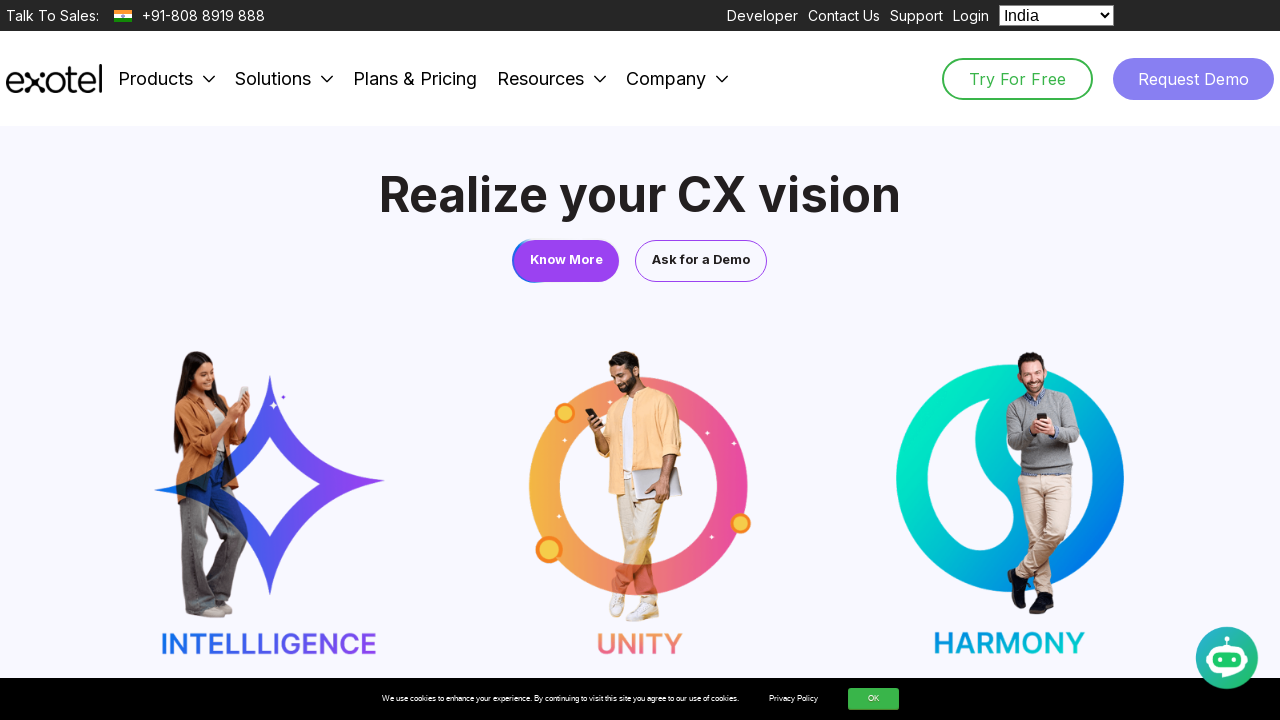

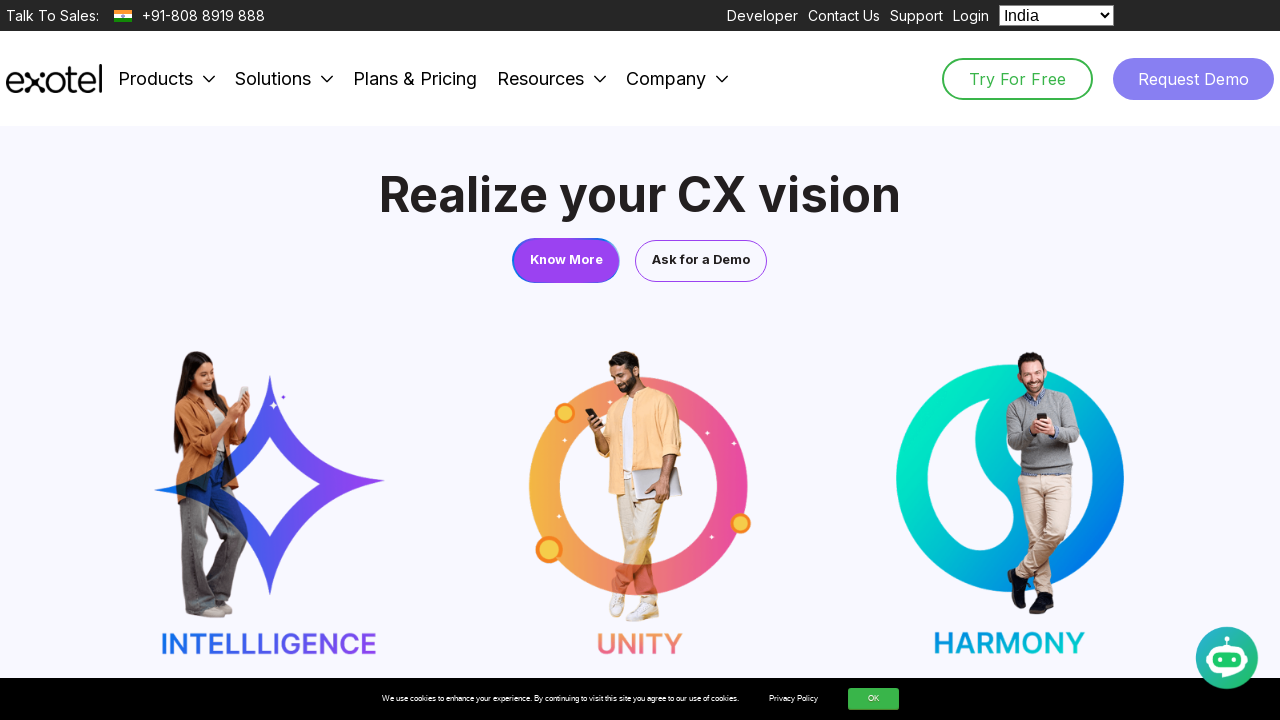